Tests filling a text field using ID selector

Starting URL: http://seleniumplayground.vectordesign.gr/

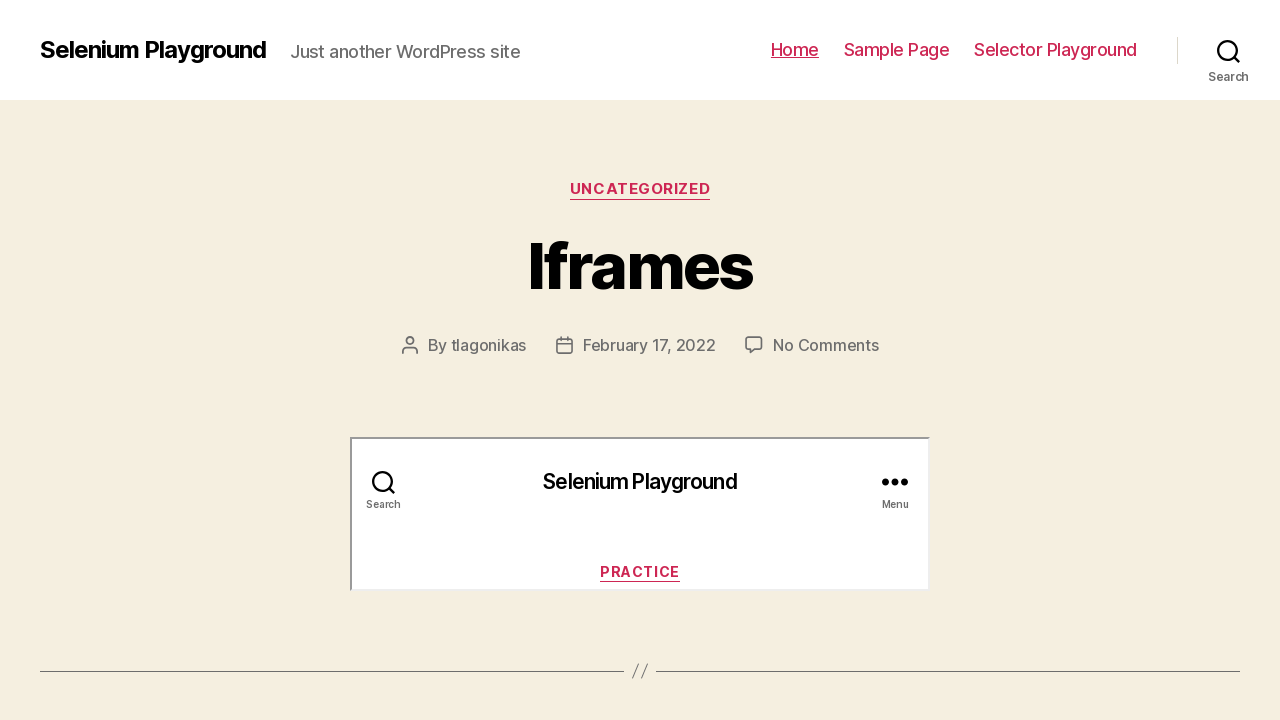

Filled text field with ID selector with 'Hello Id Selector' on #id-playground-field
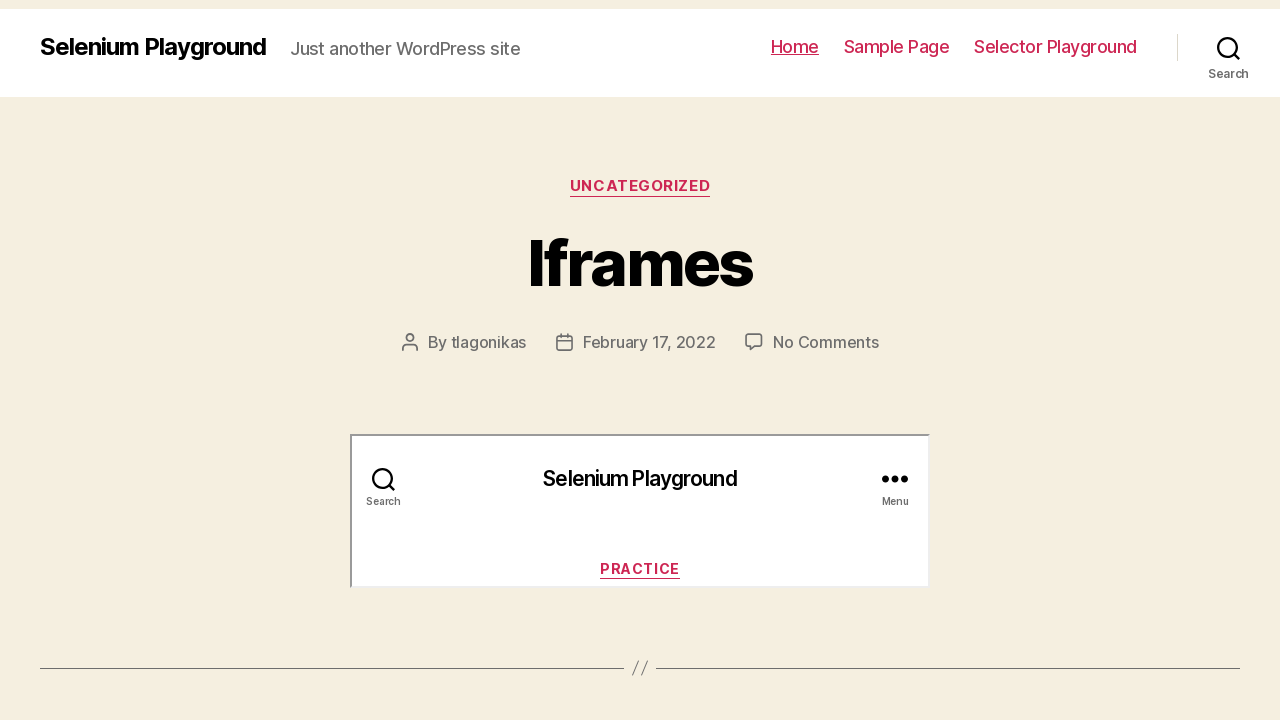

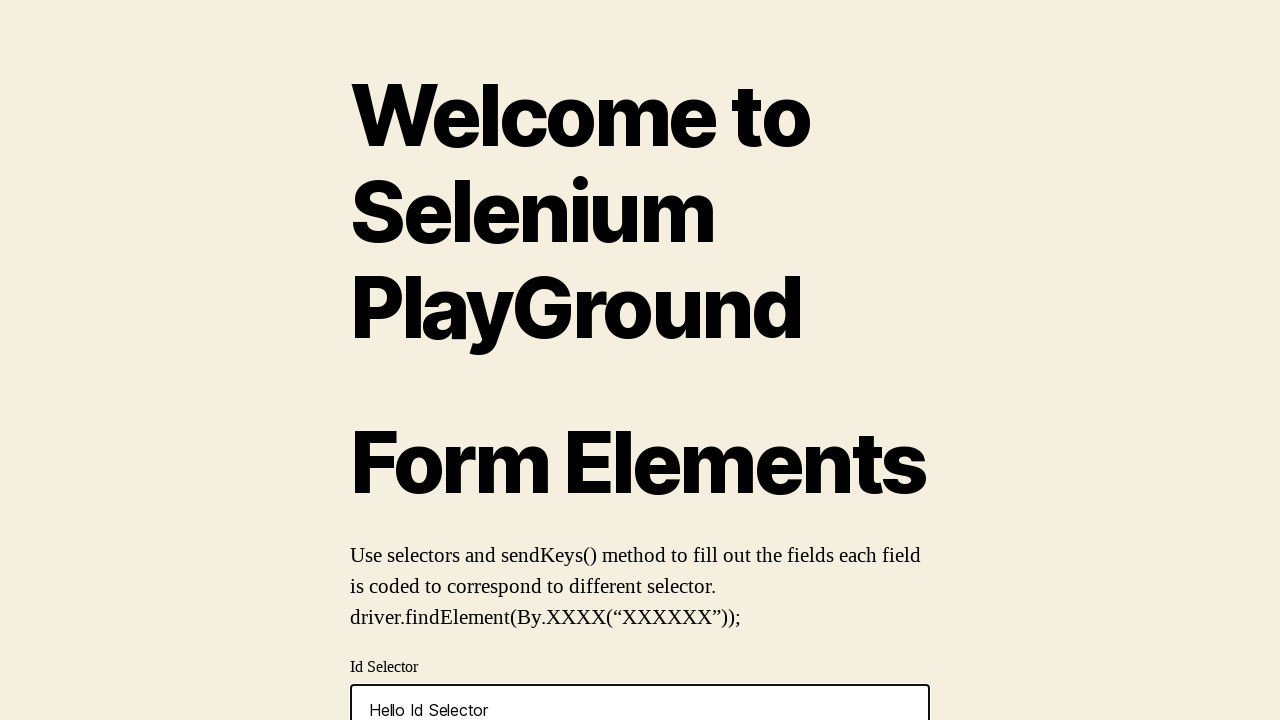